Tests Bootstrap dropdown functionality by opening the dropdown menu and selecting the JavaScript option from the list of programming languages

Starting URL: http://seleniumpractise.blogspot.com/2016/08/bootstrap-dropdown-example-for-selenium.html

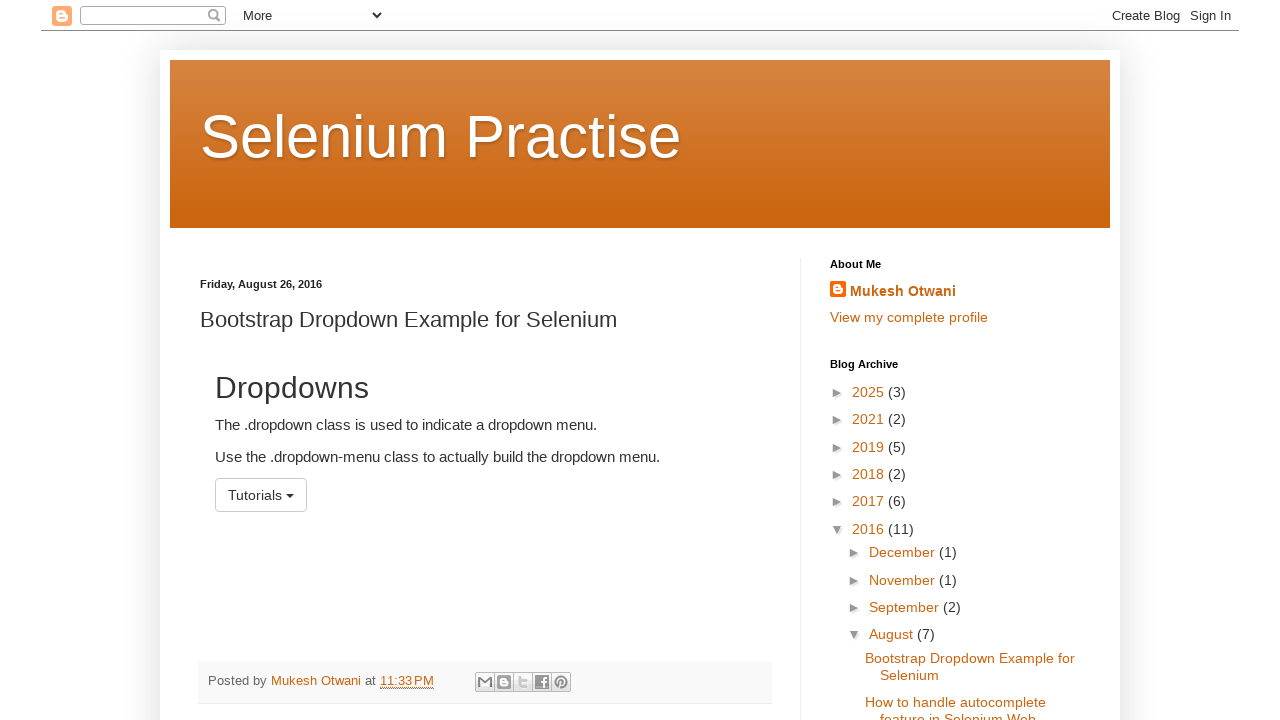

Clicked dropdown menu button to open options at (261, 495) on #menu1
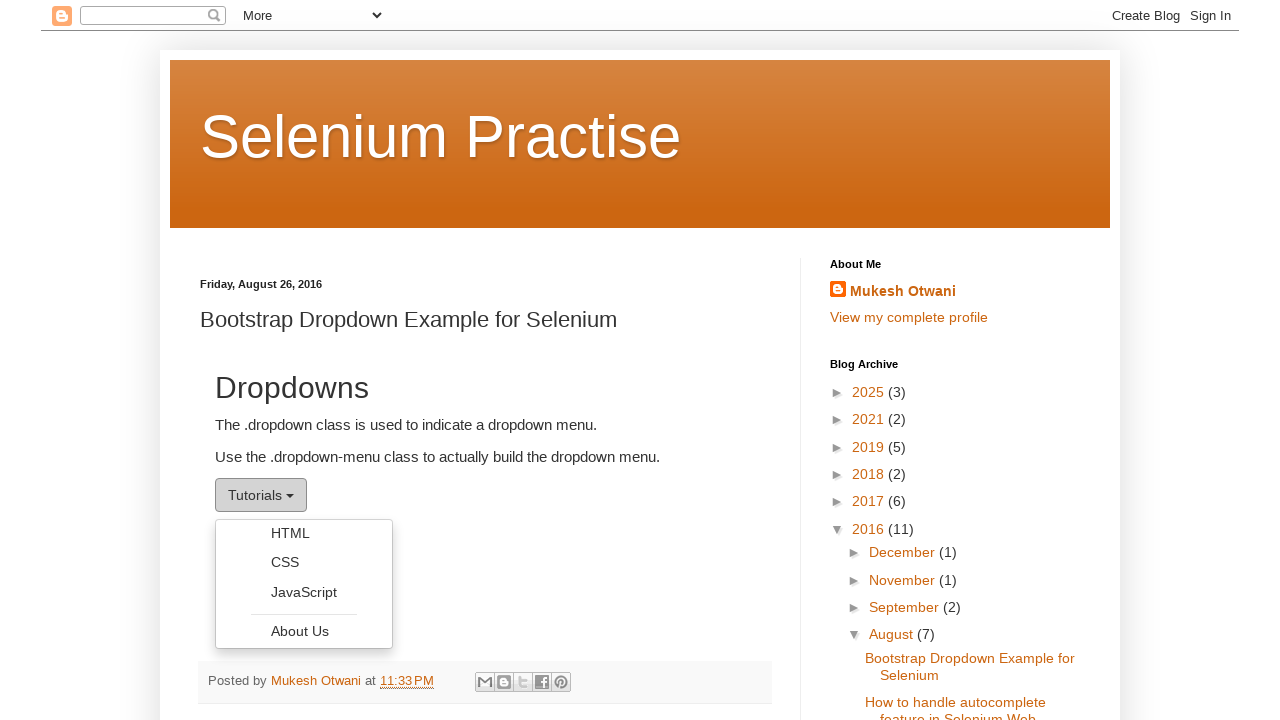

Dropdown options loaded and became visible
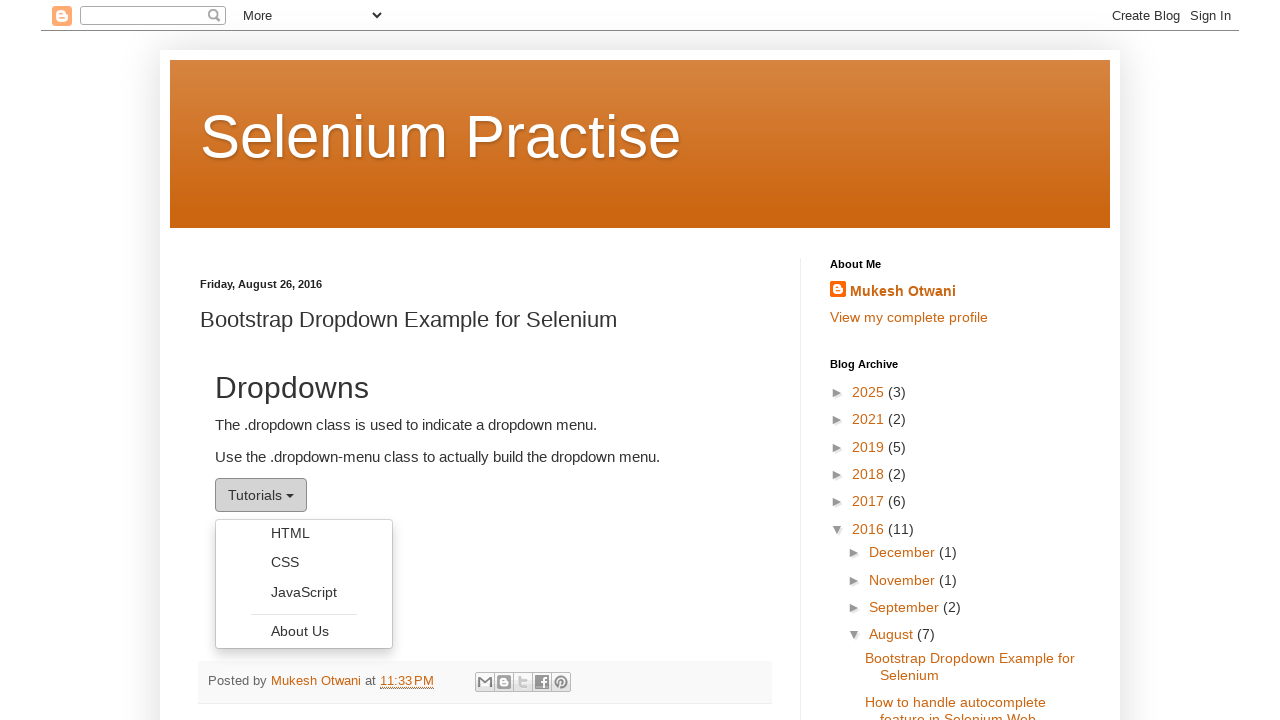

Retrieved all dropdown menu items
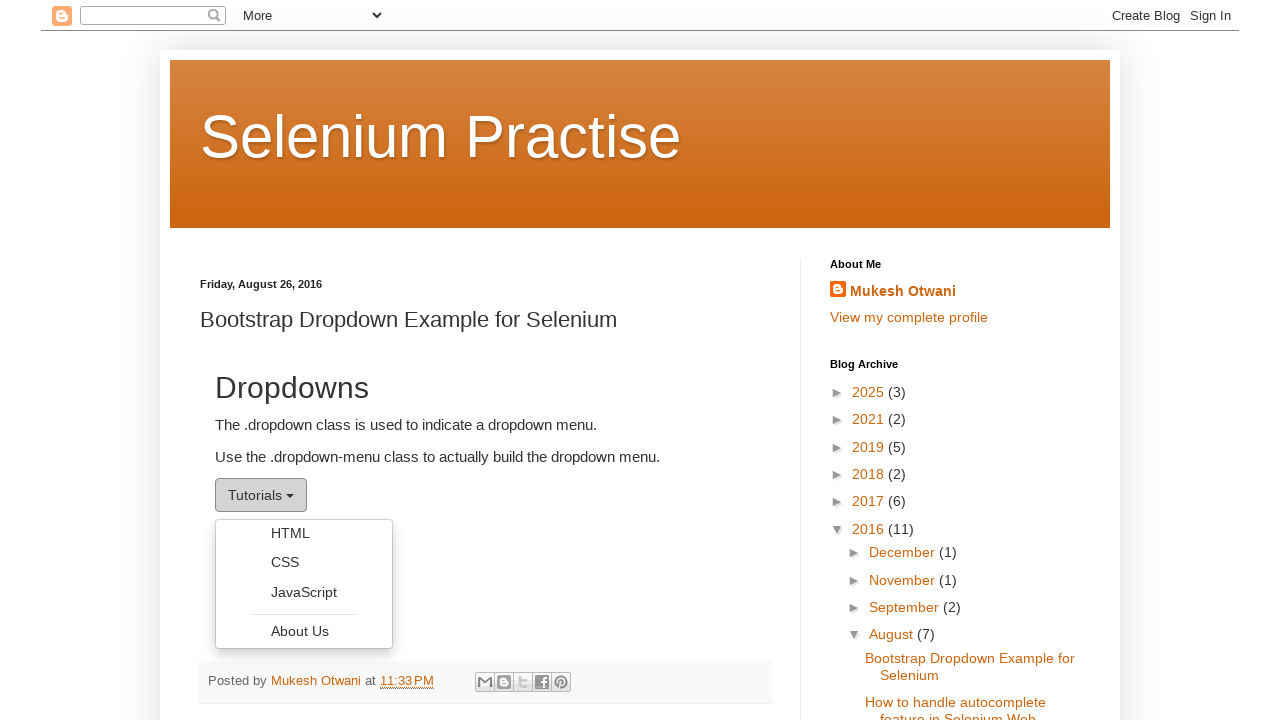

Selected JavaScript option from dropdown menu at (304, 592) on xpath=//li/a[@role='menuitem'] >> nth=2
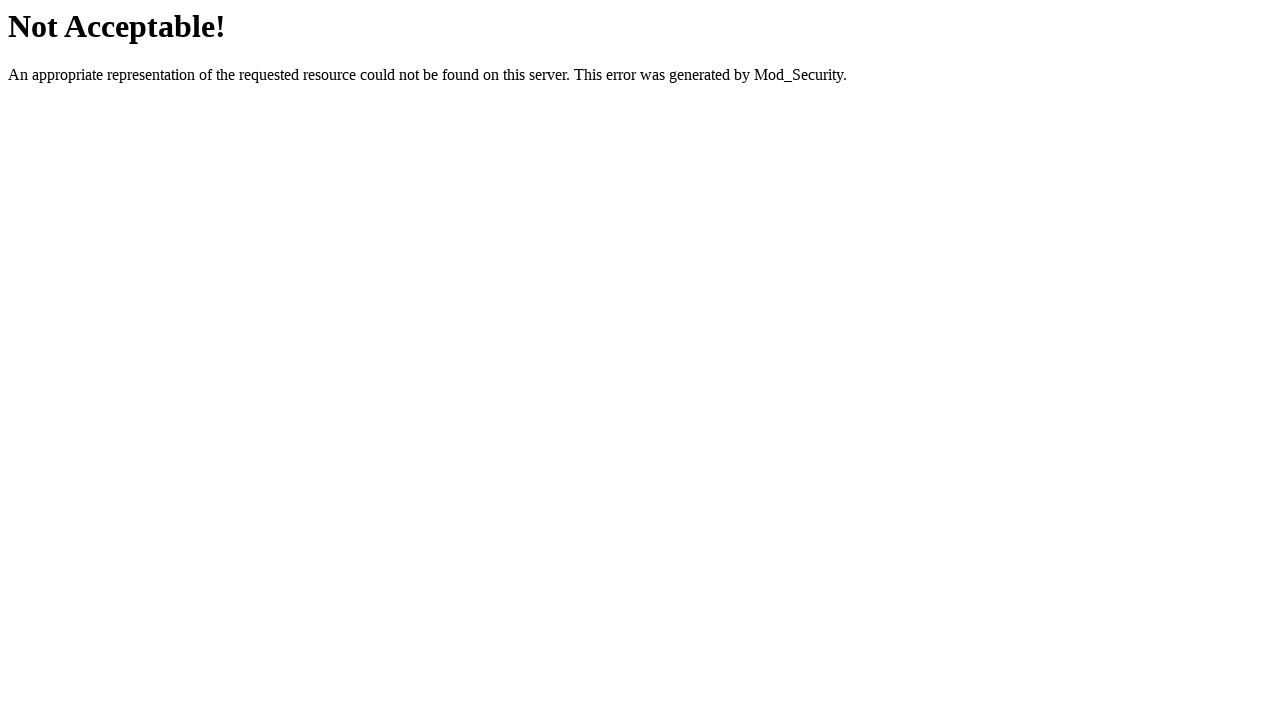

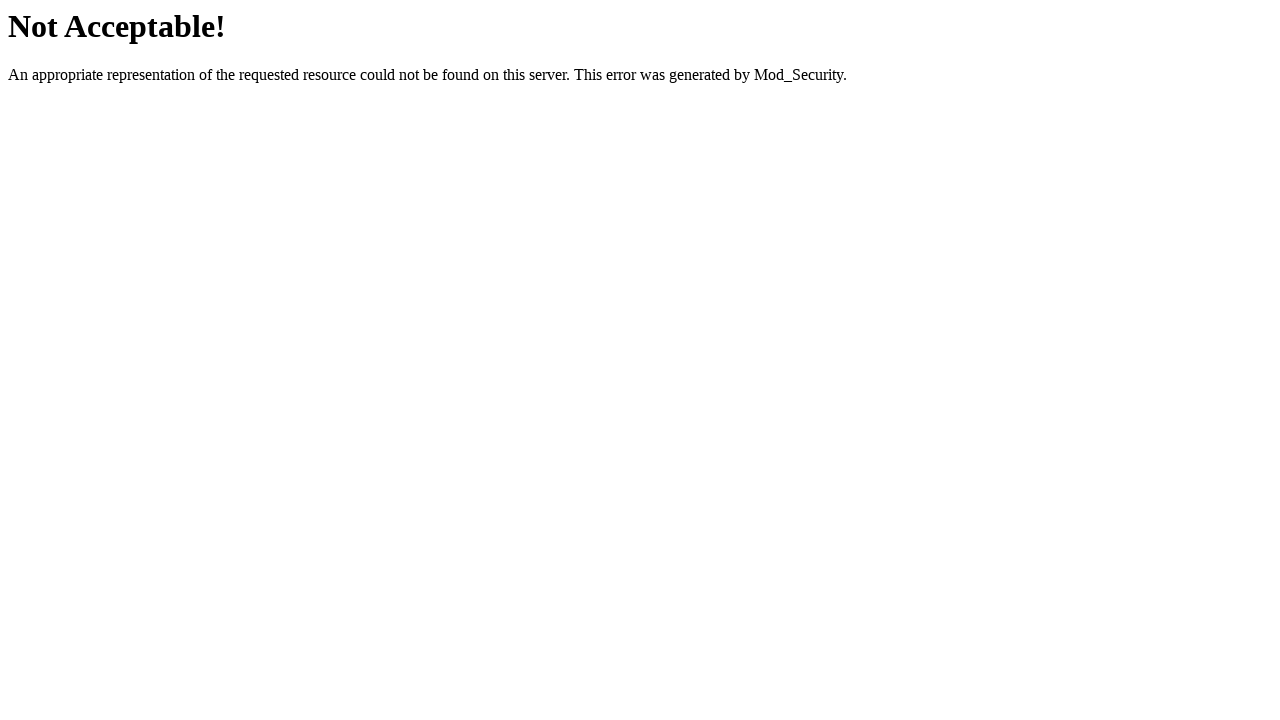